Selects the "Over $100" price filter and verifies that filtered products are displayed

Starting URL: https://shopify-eta-drab.vercel.app/#

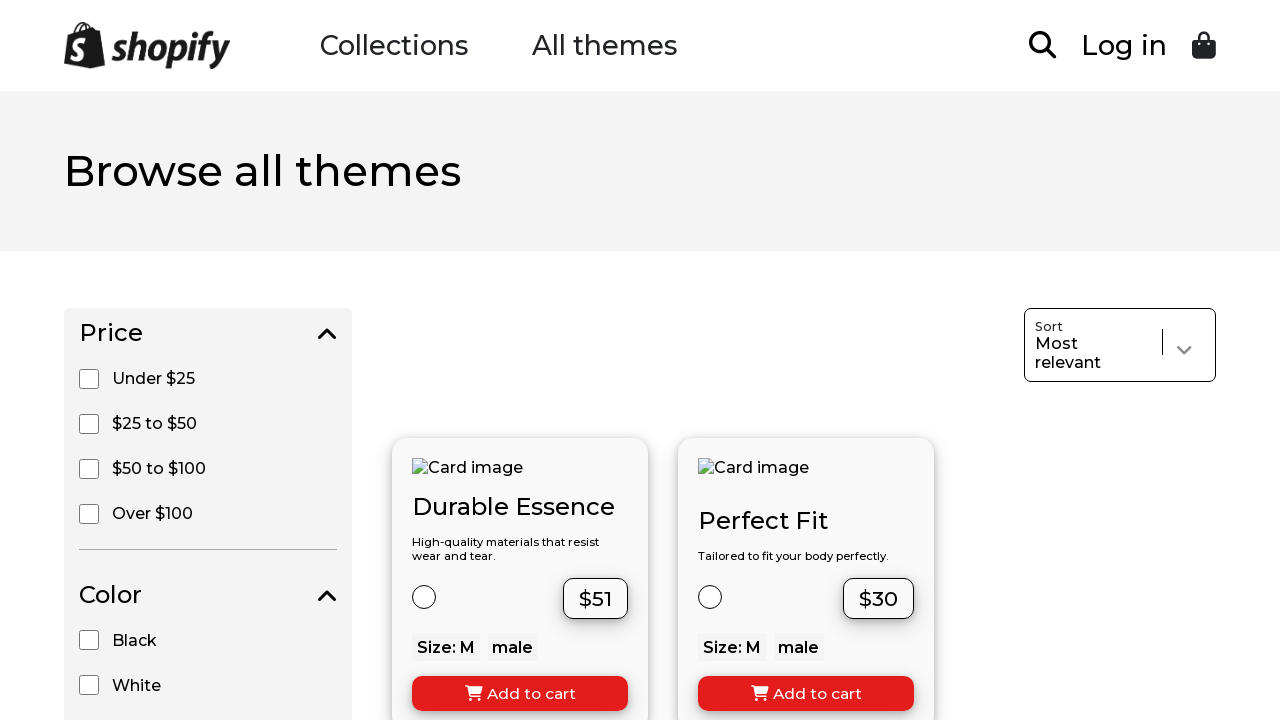

Clicked the 'Over $100' price filter checkbox at (89, 514) on input[value='Over $100']
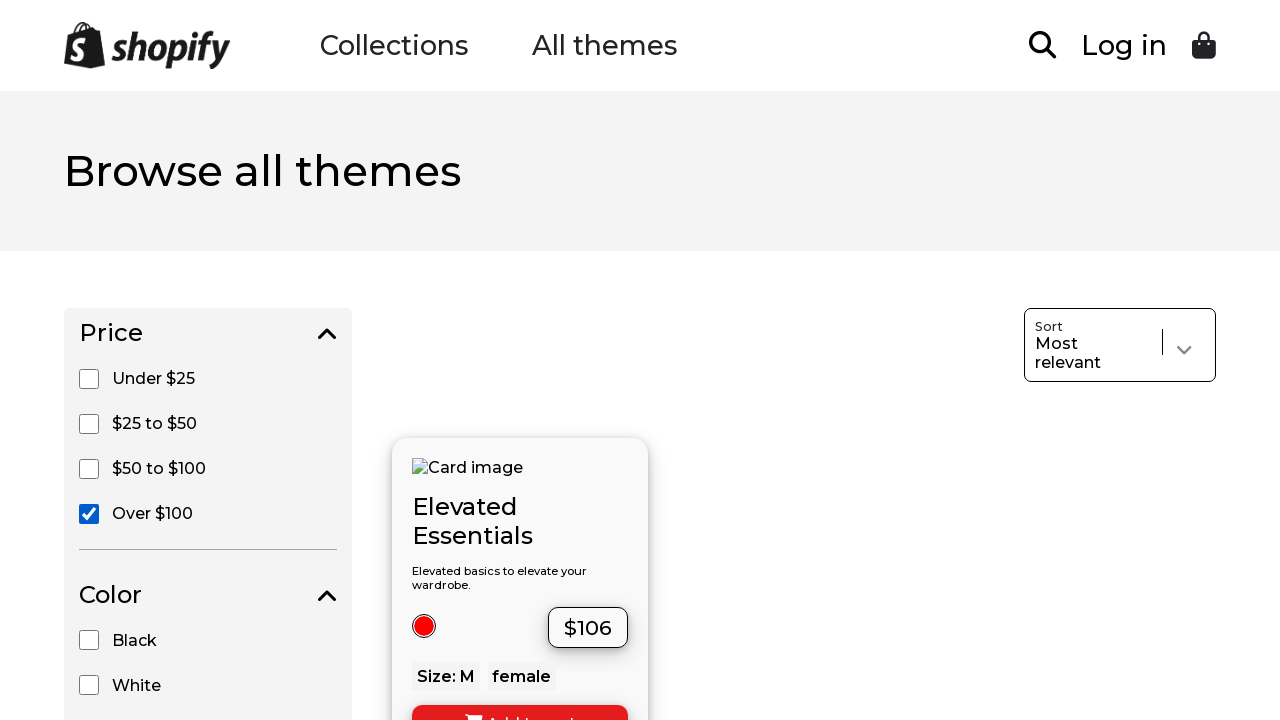

Waited for filtered products to load and display
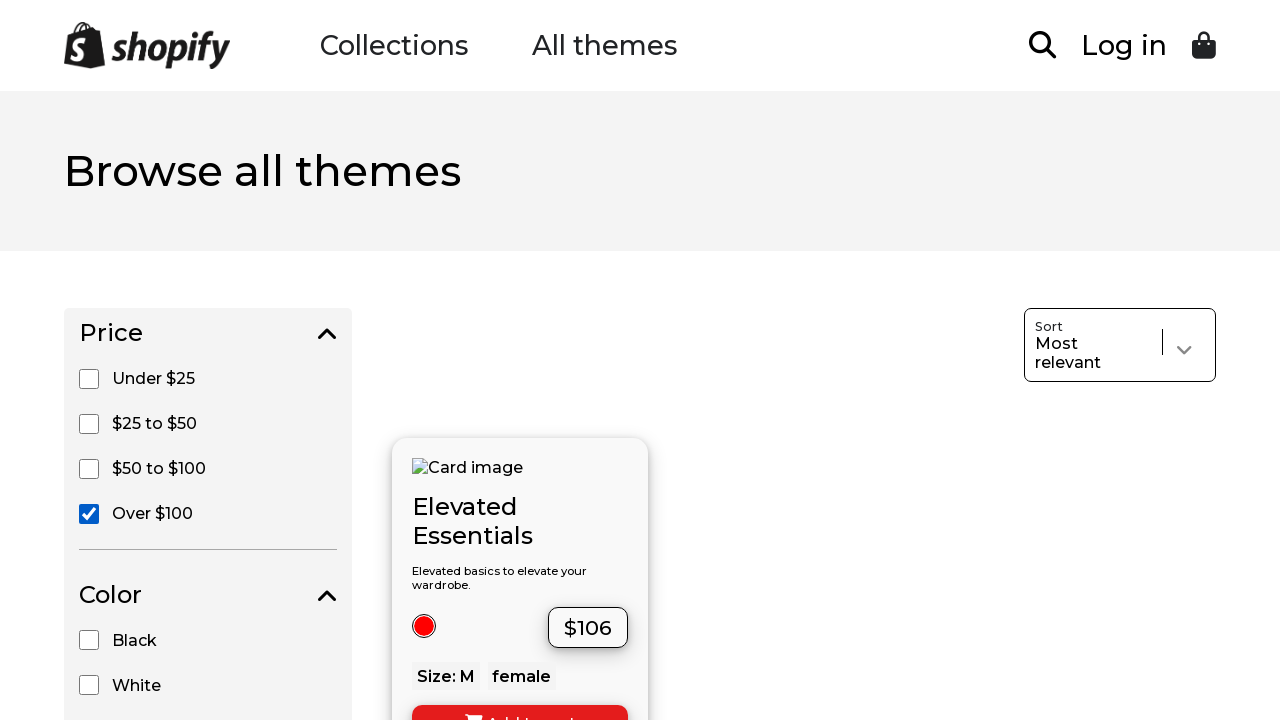

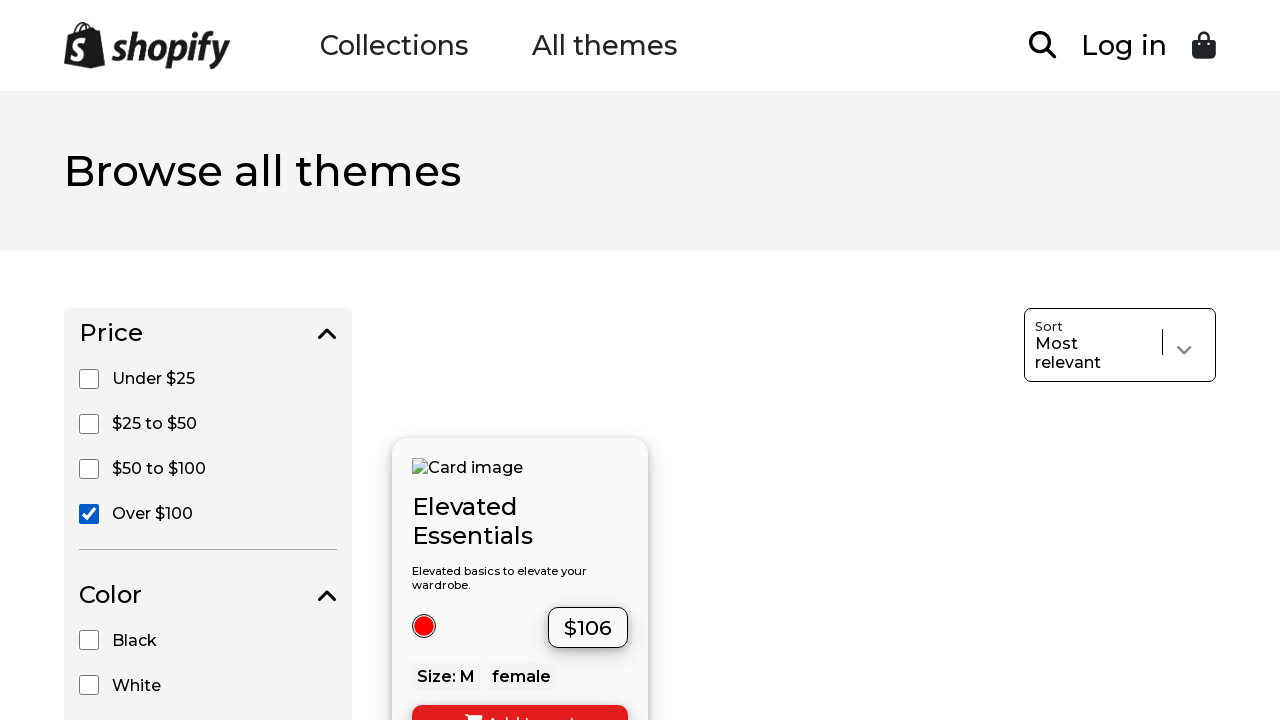